Tests clicking a growing button challenge where the button needs to be clicked to trigger an event, then verifies the event was triggered successfully

Starting URL: https://testpages.eviltester.com/styled/challenges/growing-clickable.html

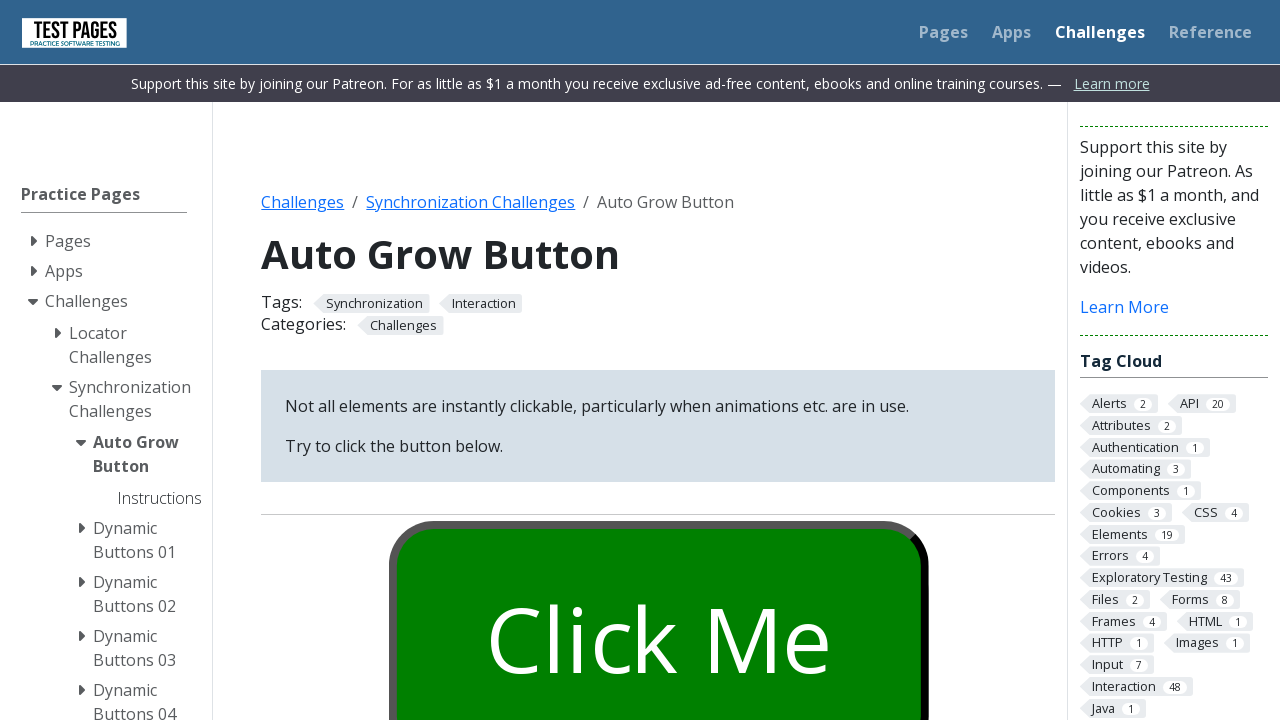

Waited for growing button element to be present
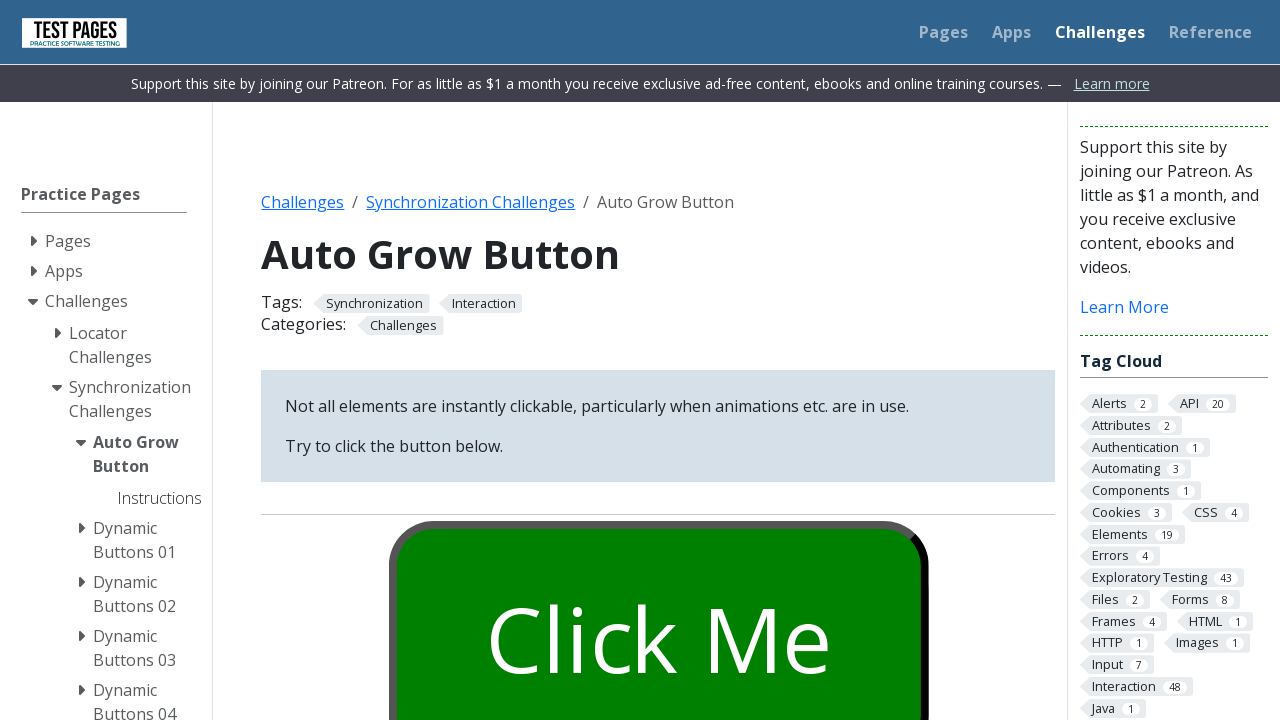

Clicked the growing button at (658, 600) on #growbutton
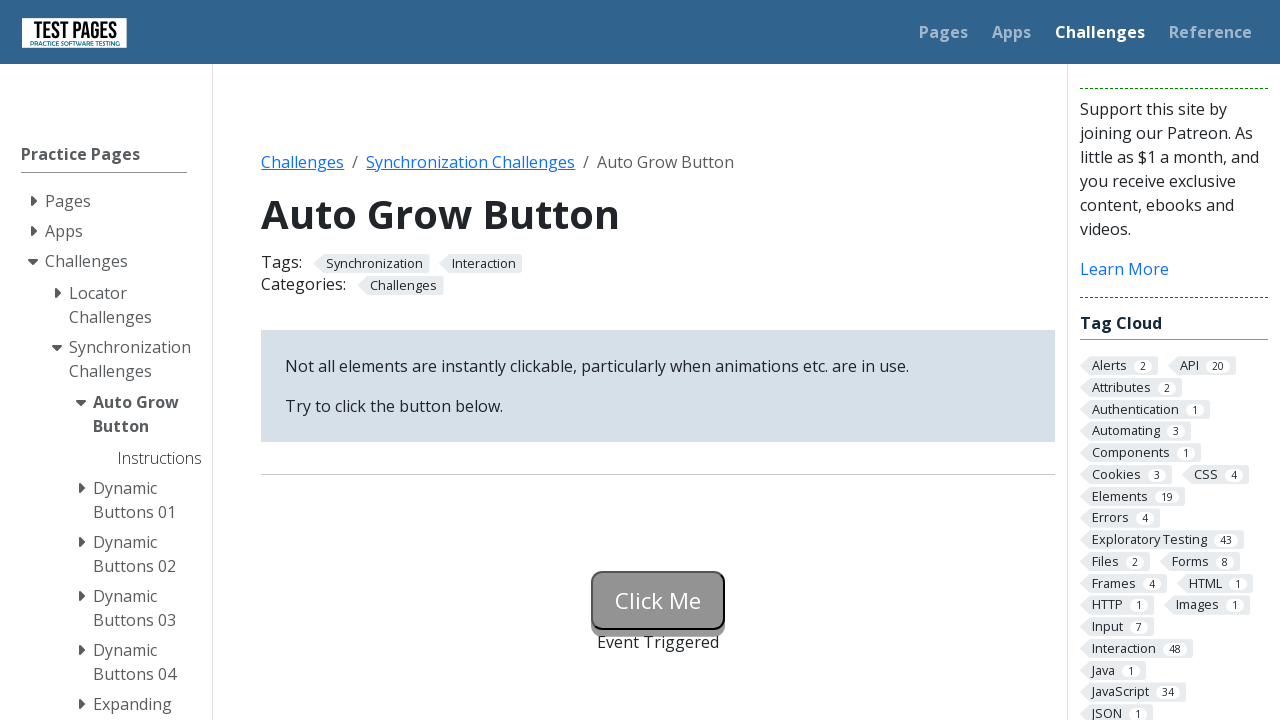

Waited for event status message to appear
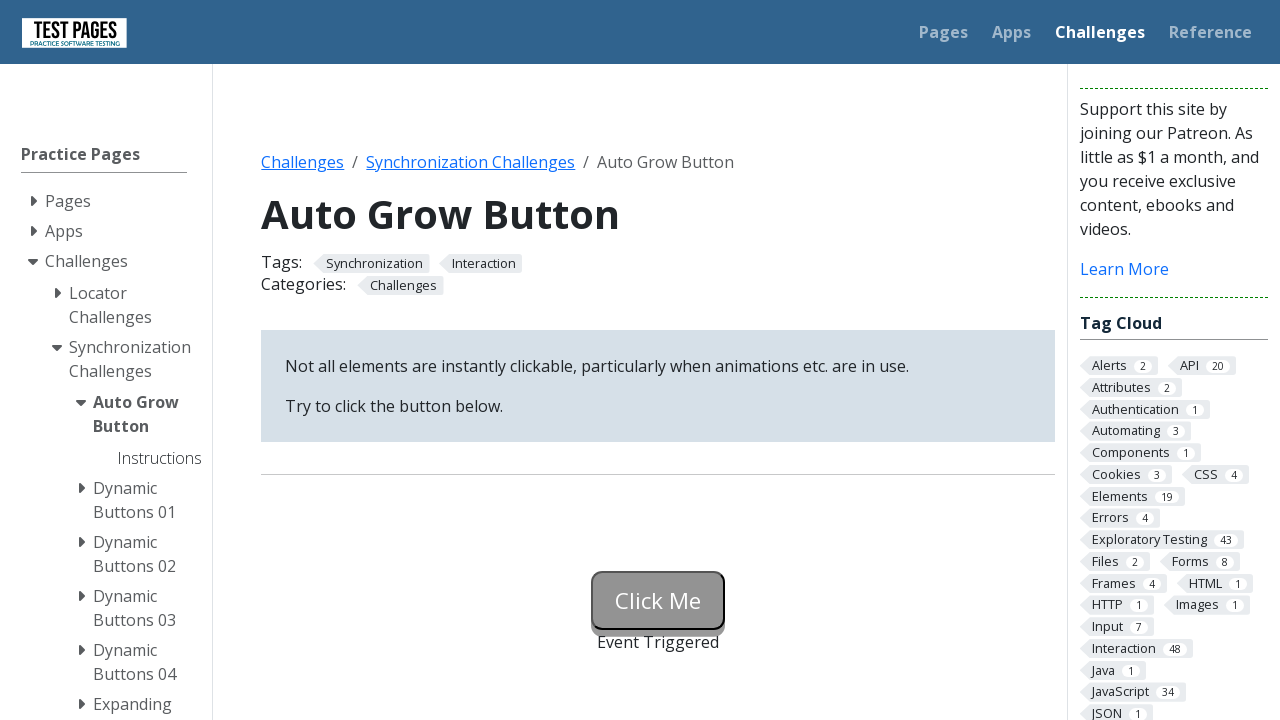

Retrieved status text from event message element
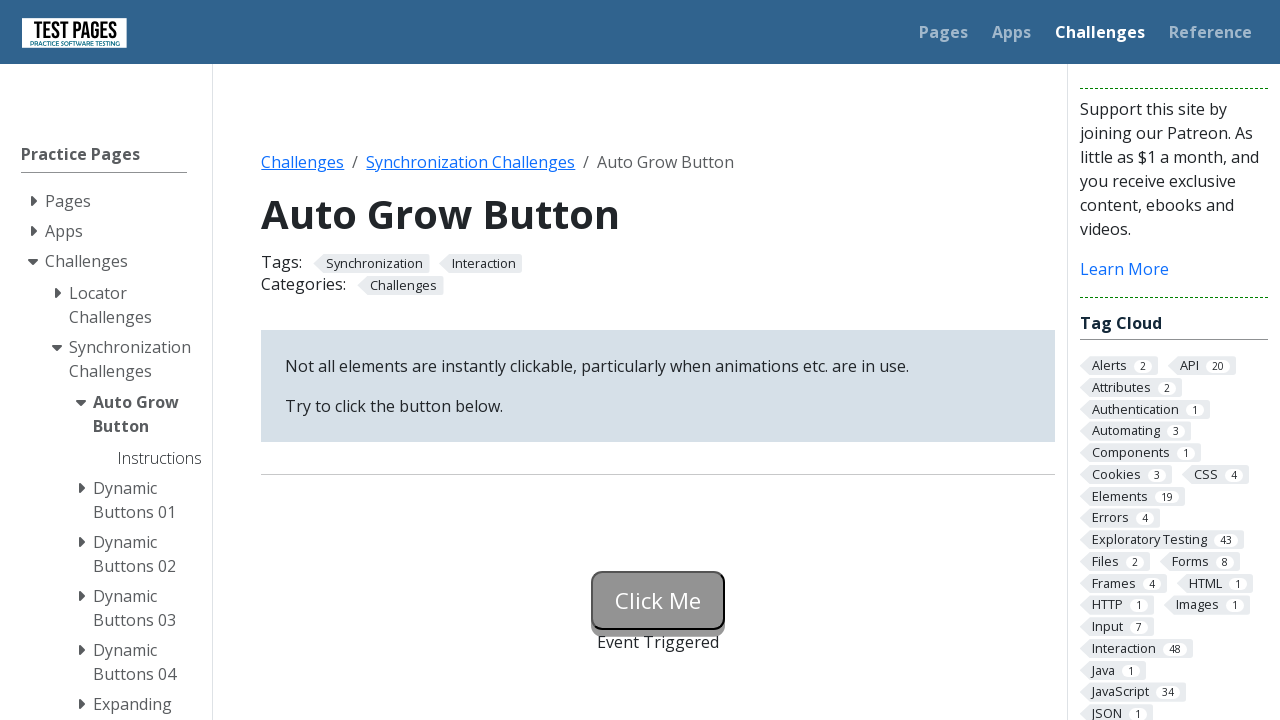

Verified event was triggered successfully - assertion passed
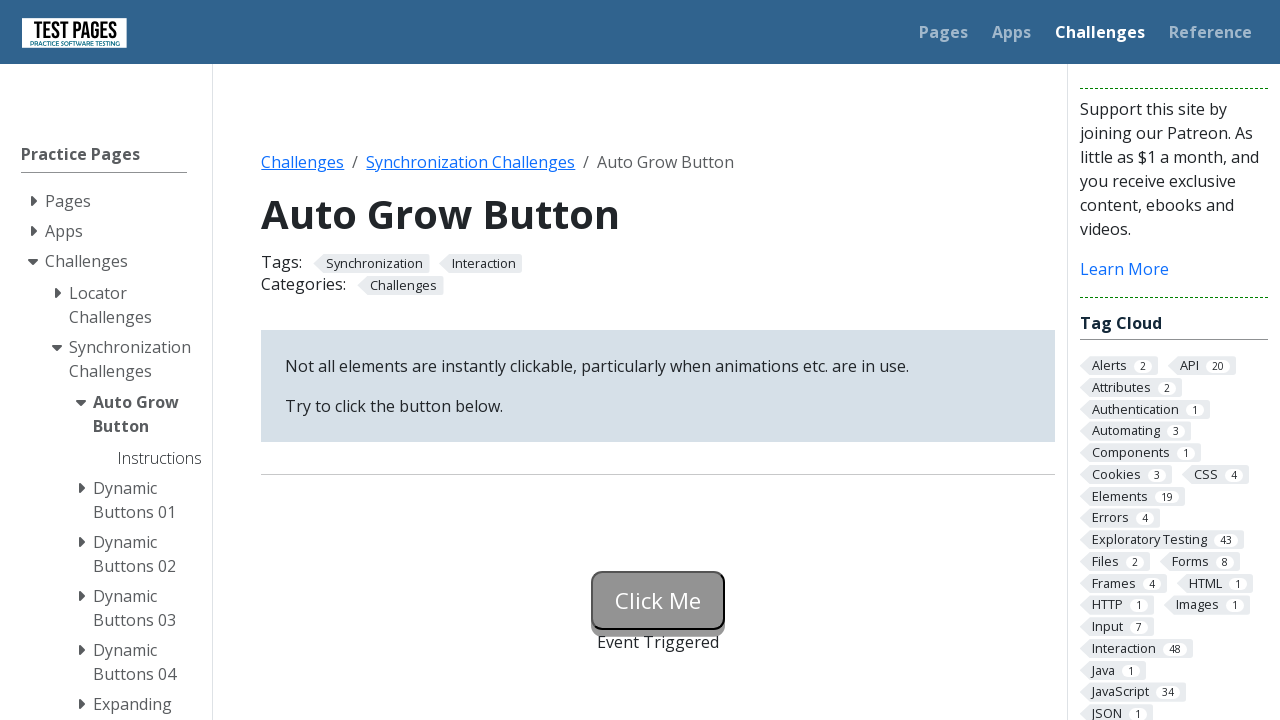

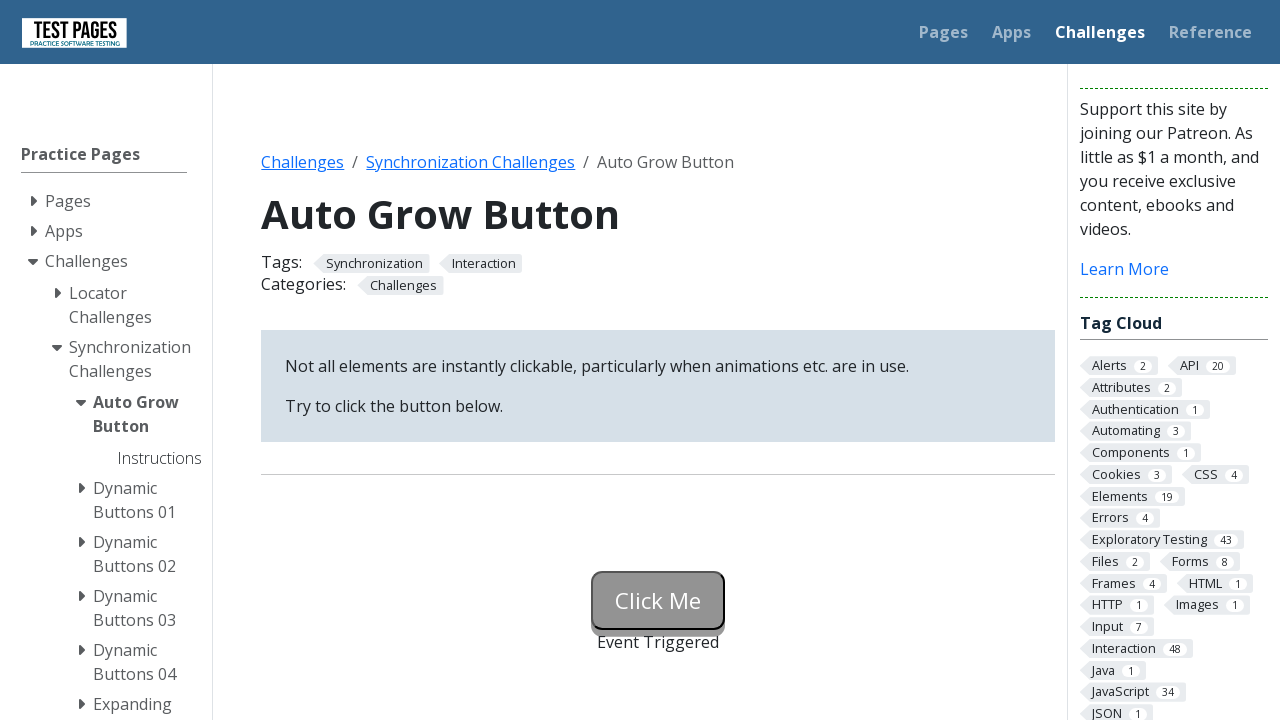